Tests hover functionality by hovering over an image and verifying that a caption becomes visible

Starting URL: https://the-internet.herokuapp.com/hovers

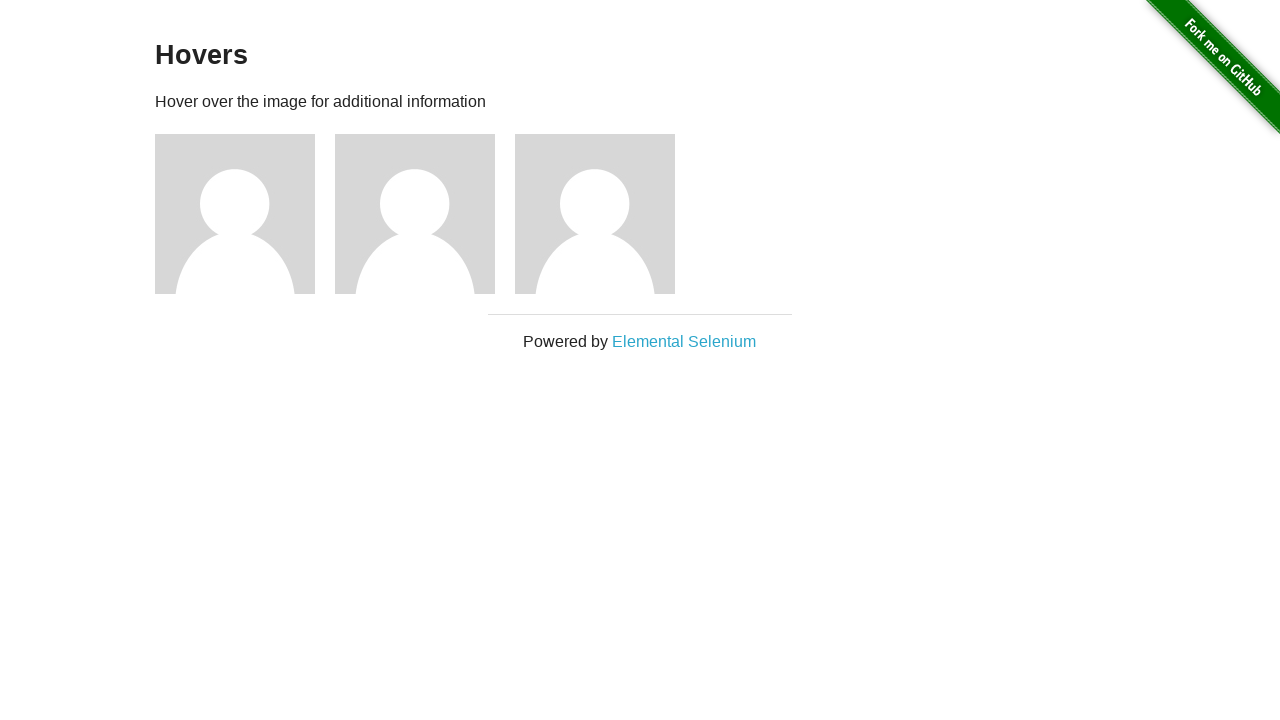

Hovered over the second image at (425, 214) on .figure >> nth=1
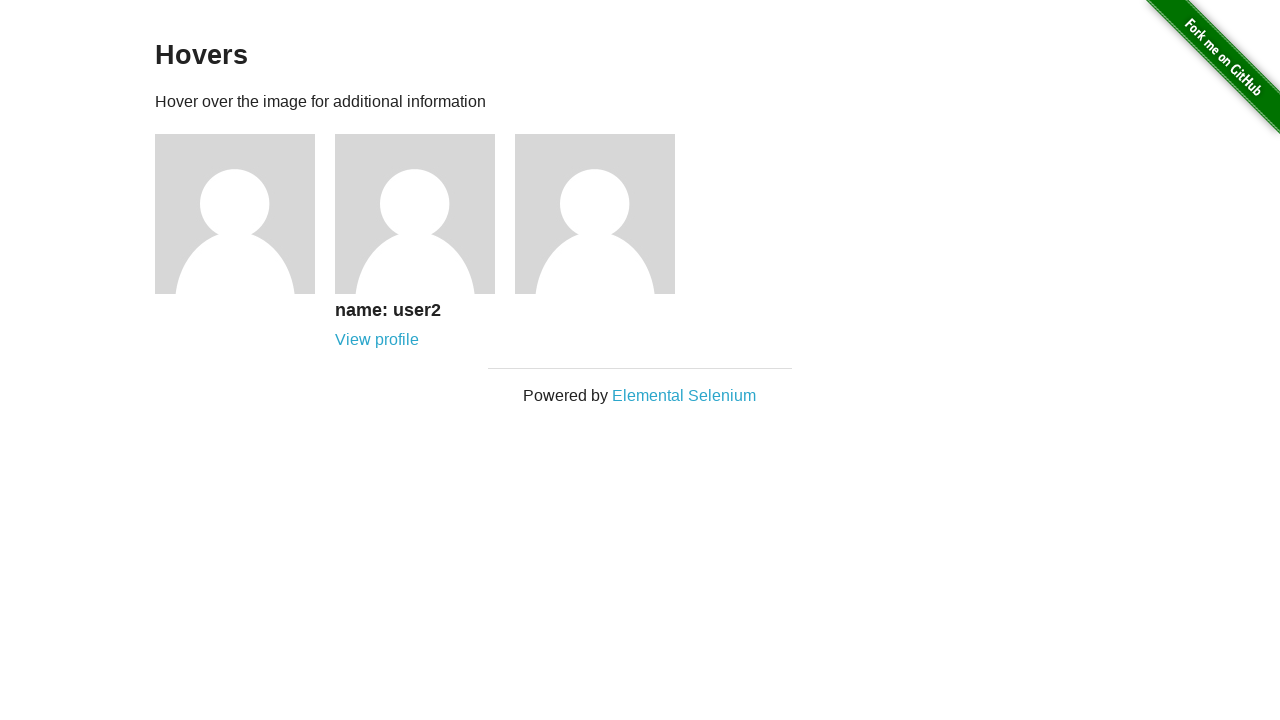

Located the caption element
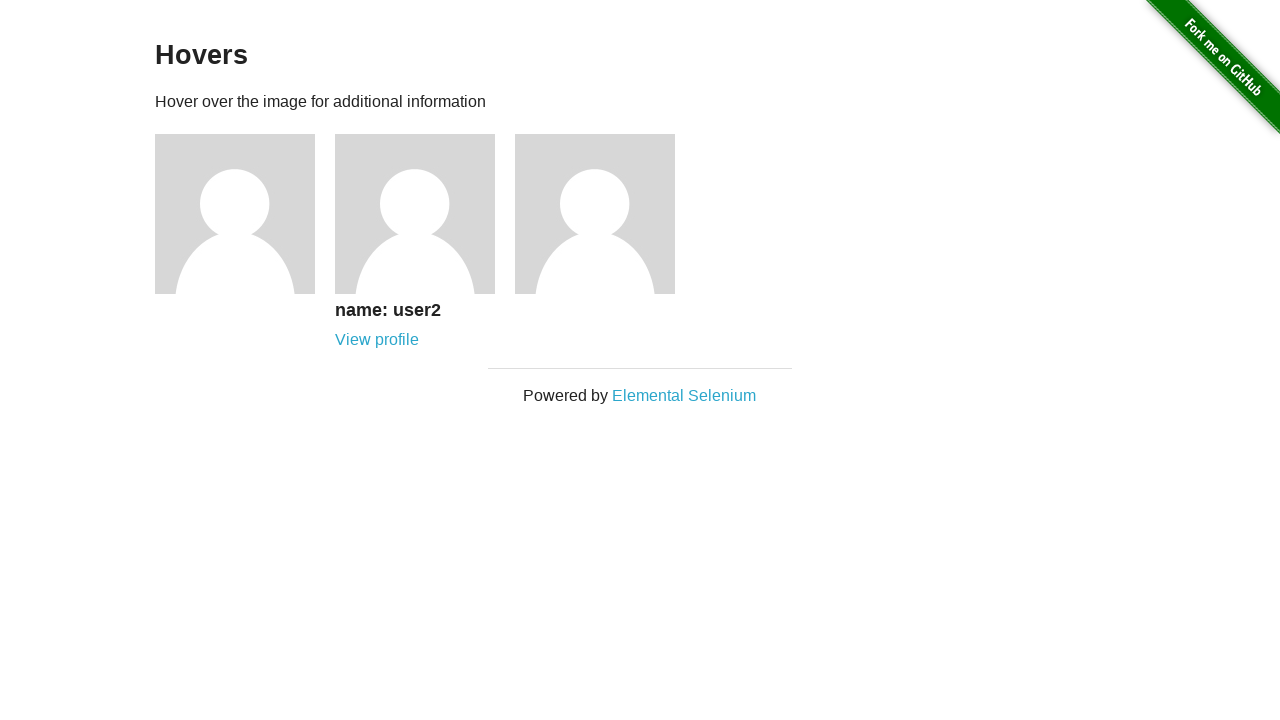

Caption became visible on hover
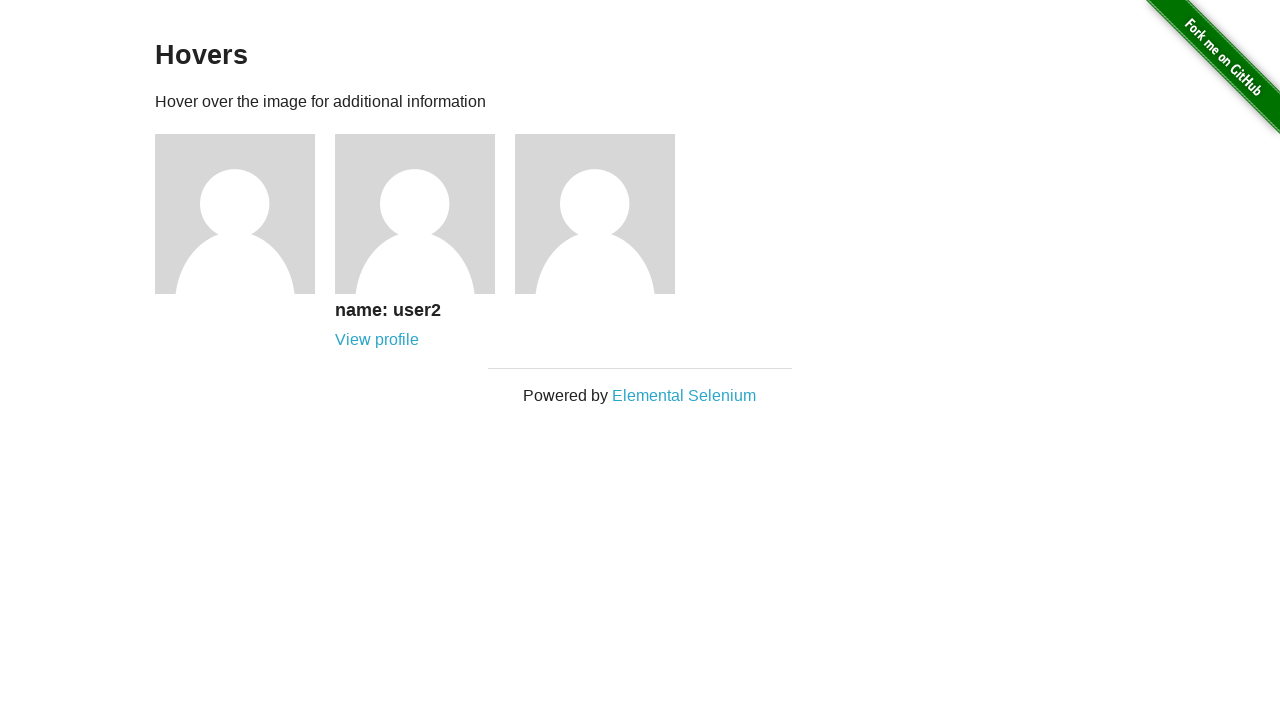

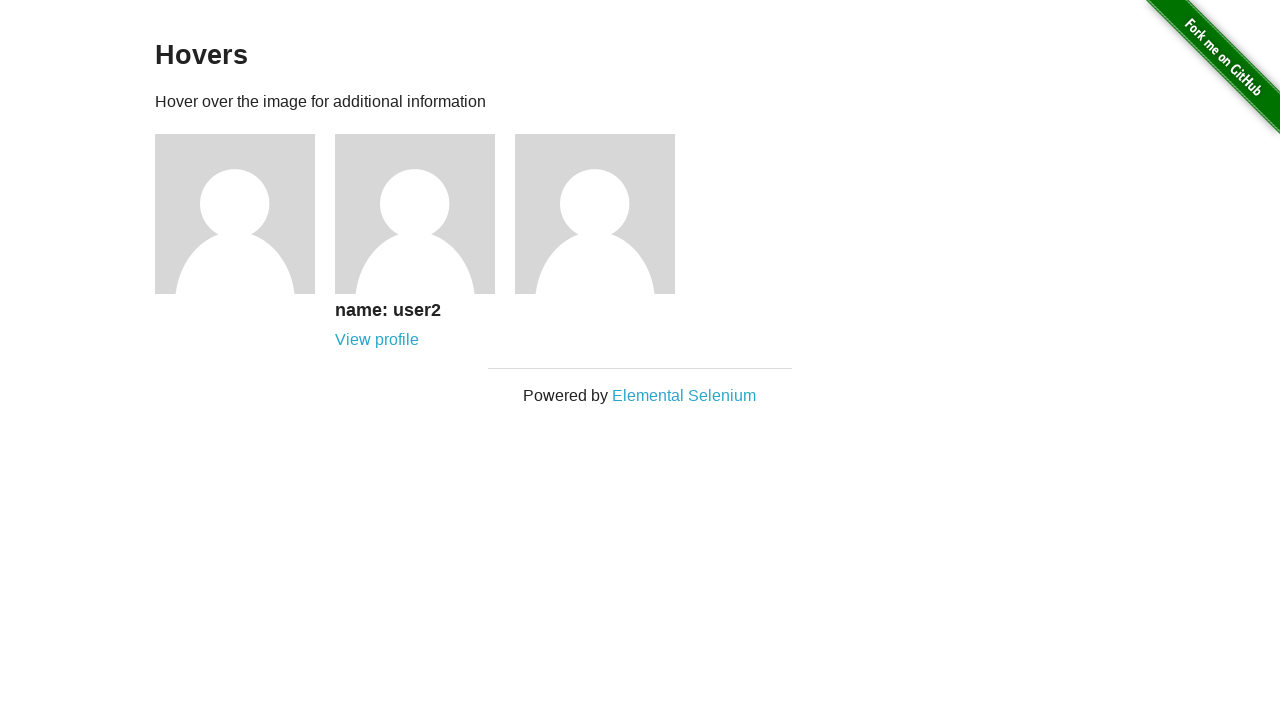